Tests double-click functionality on a button and verifies the confirmation message appears

Starting URL: https://demoqa.com/

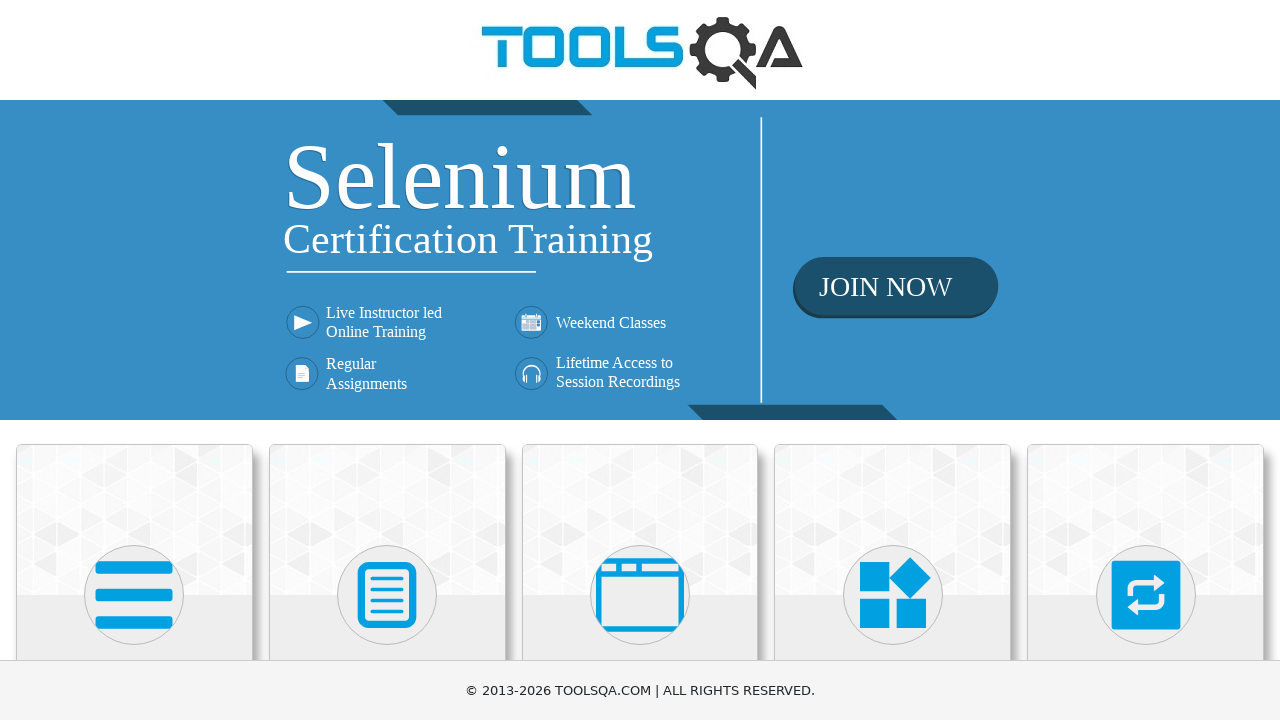

Clicked on Elements card at (134, 595) on .avatar.mx-auto.white
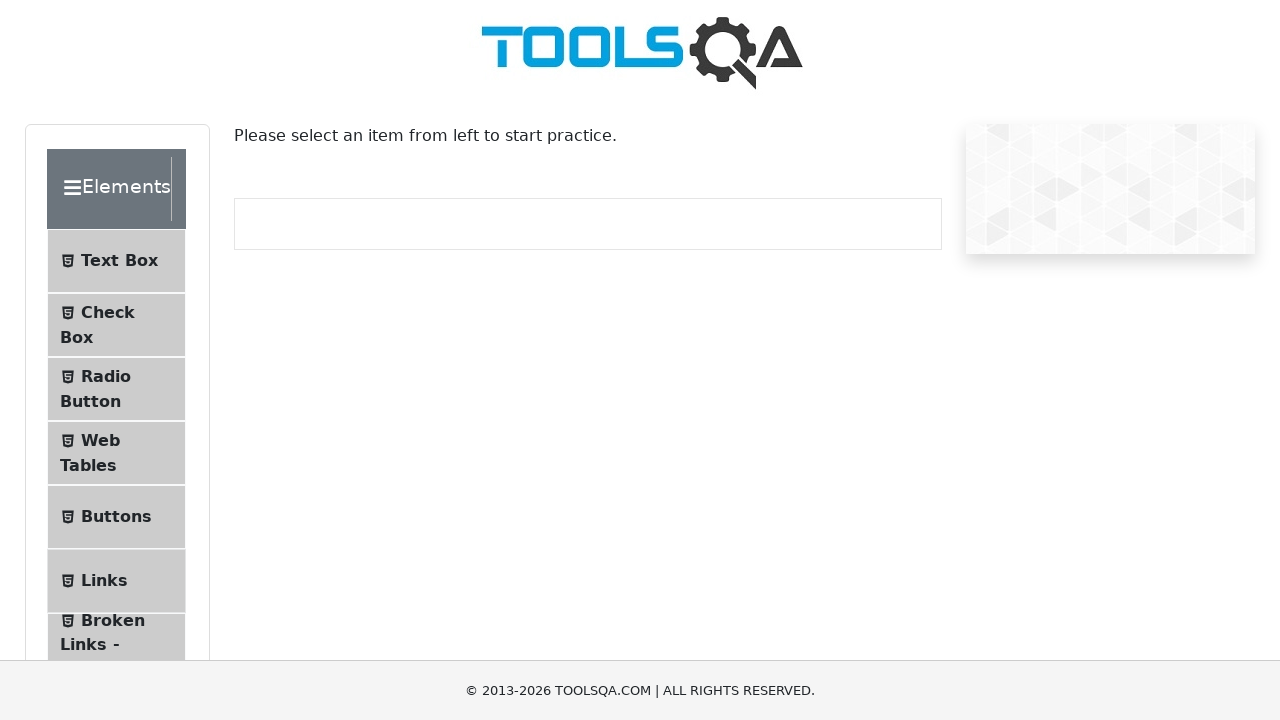

Clicked on Buttons section at (116, 517) on xpath=//span[text()='Buttons']
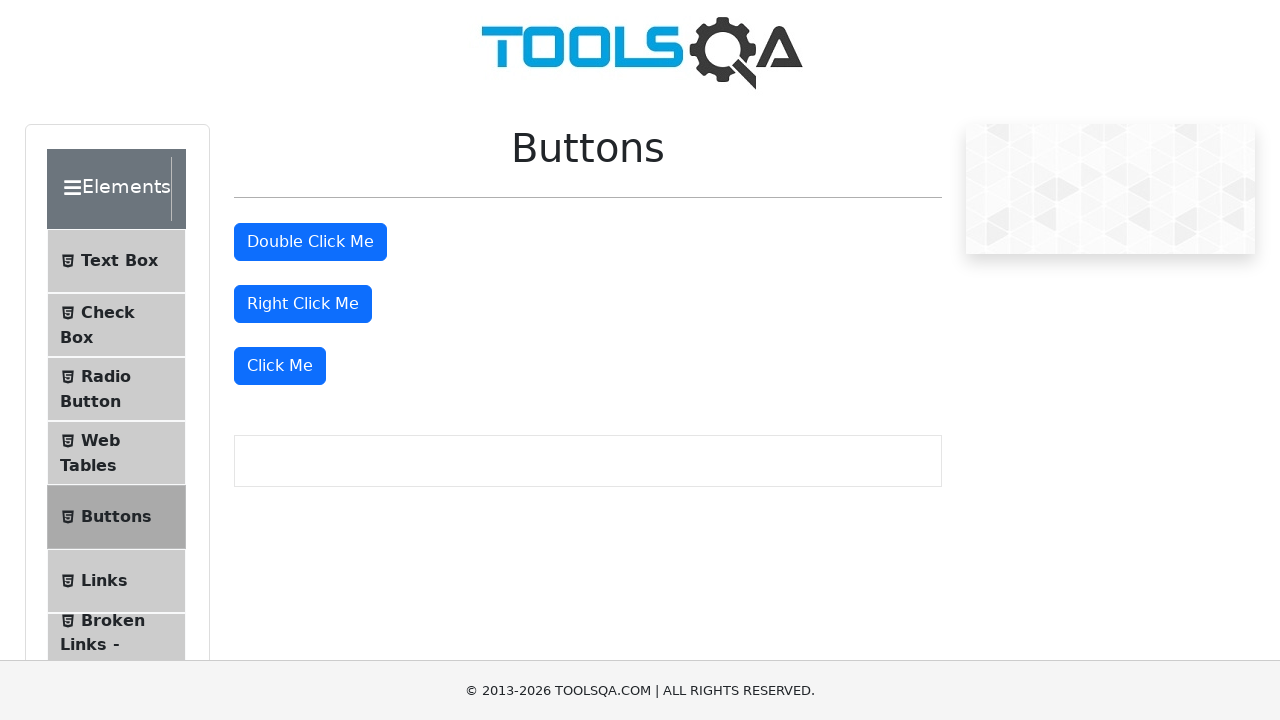

Double-clicked on 'Double Click Me' button at (310, 242) on xpath=//button[text()='Double Click Me']
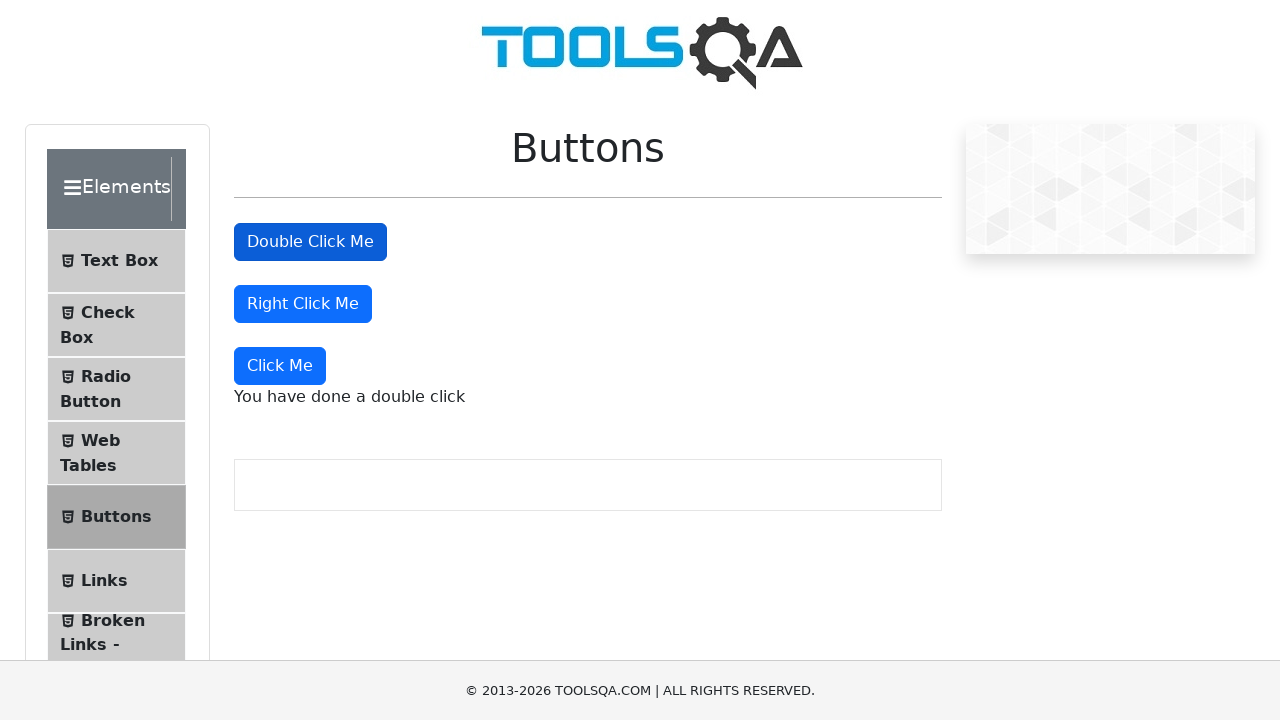

Located confirmation message element
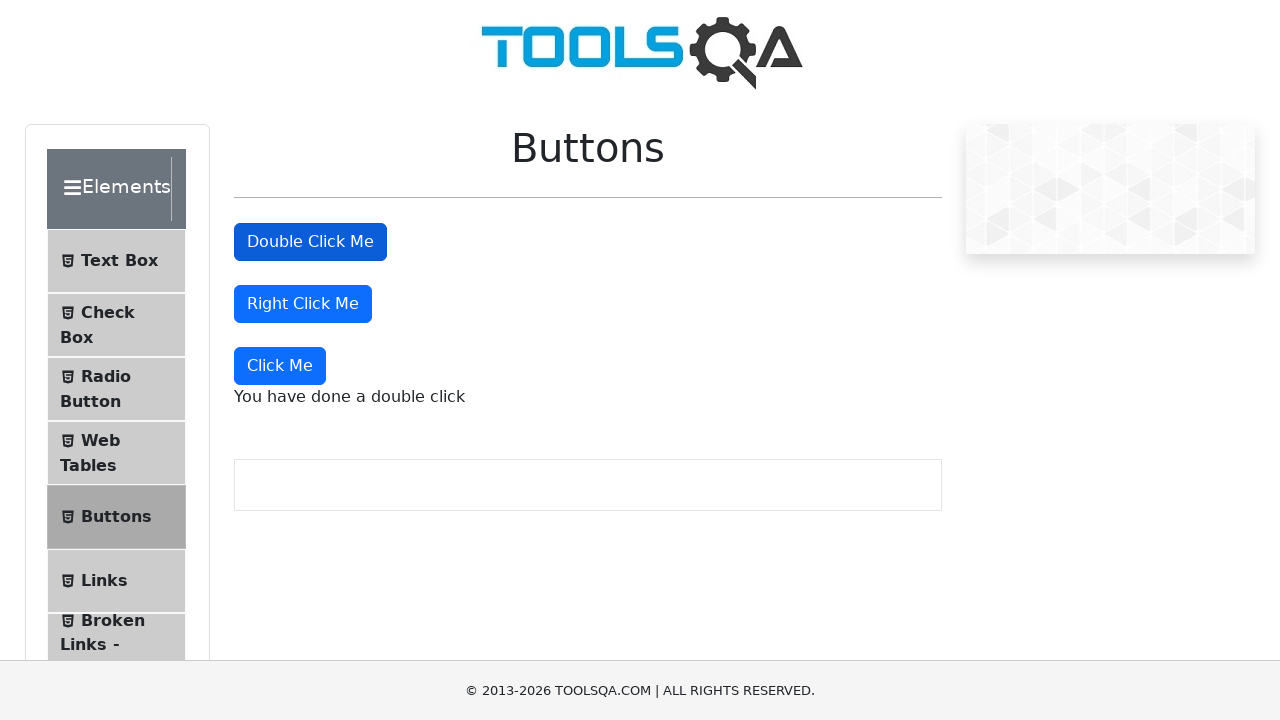

Verified confirmation message 'You have done a double click' is visible
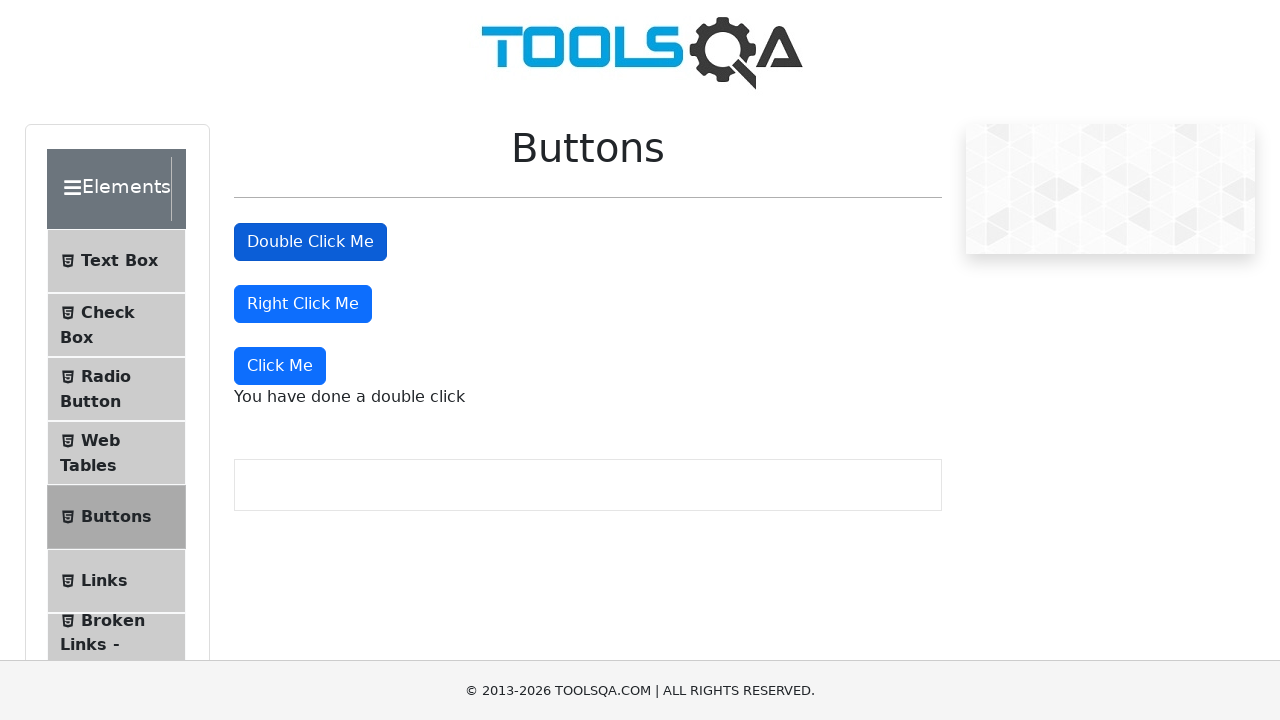

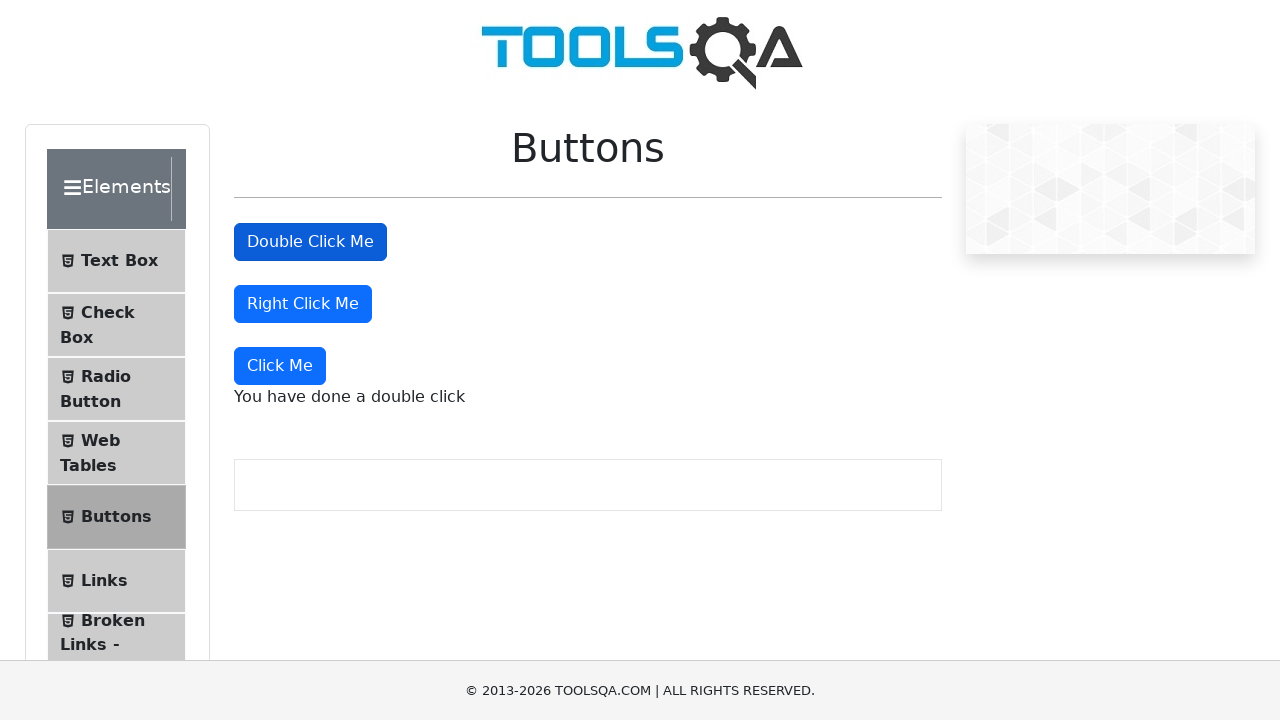